Tests percentage calculator with positive values by calculating 10% of 50

Starting URL: http://www.calculator.net/

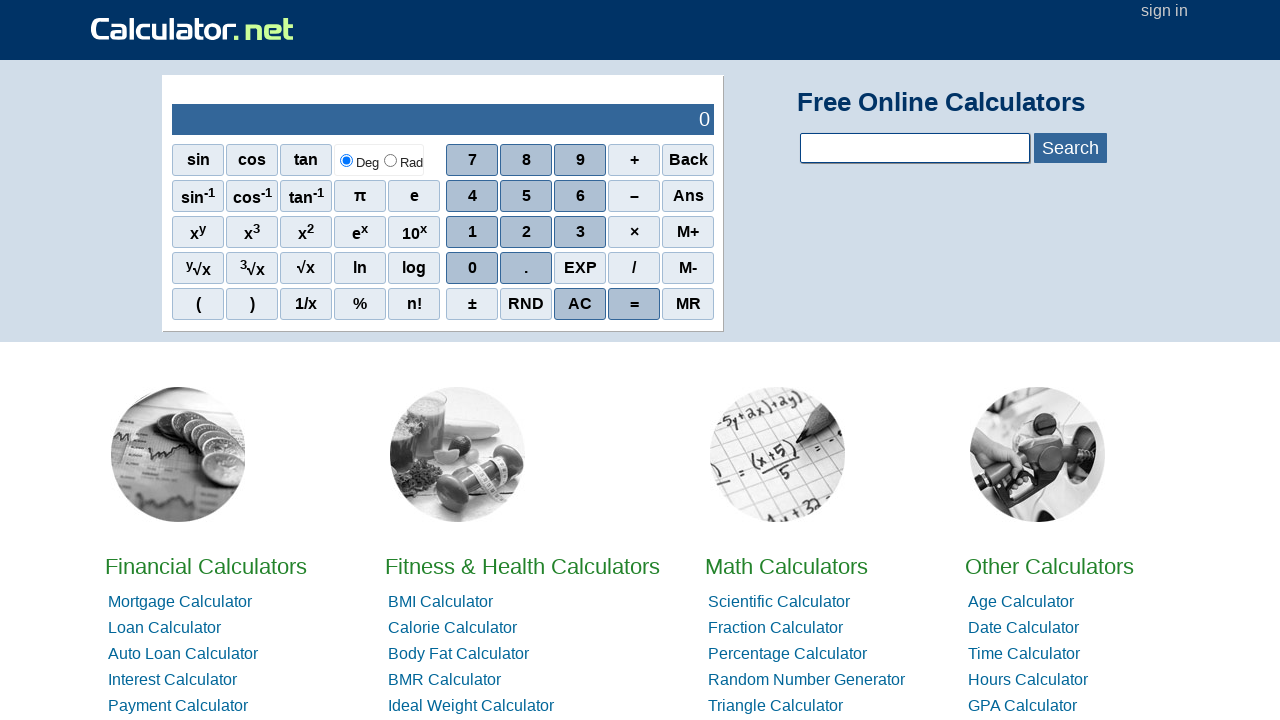

Clicked on percent calculator link from home page at (786, 566) on xpath=//*[@id="homelistwrap"]/div[3]/div[2]/a
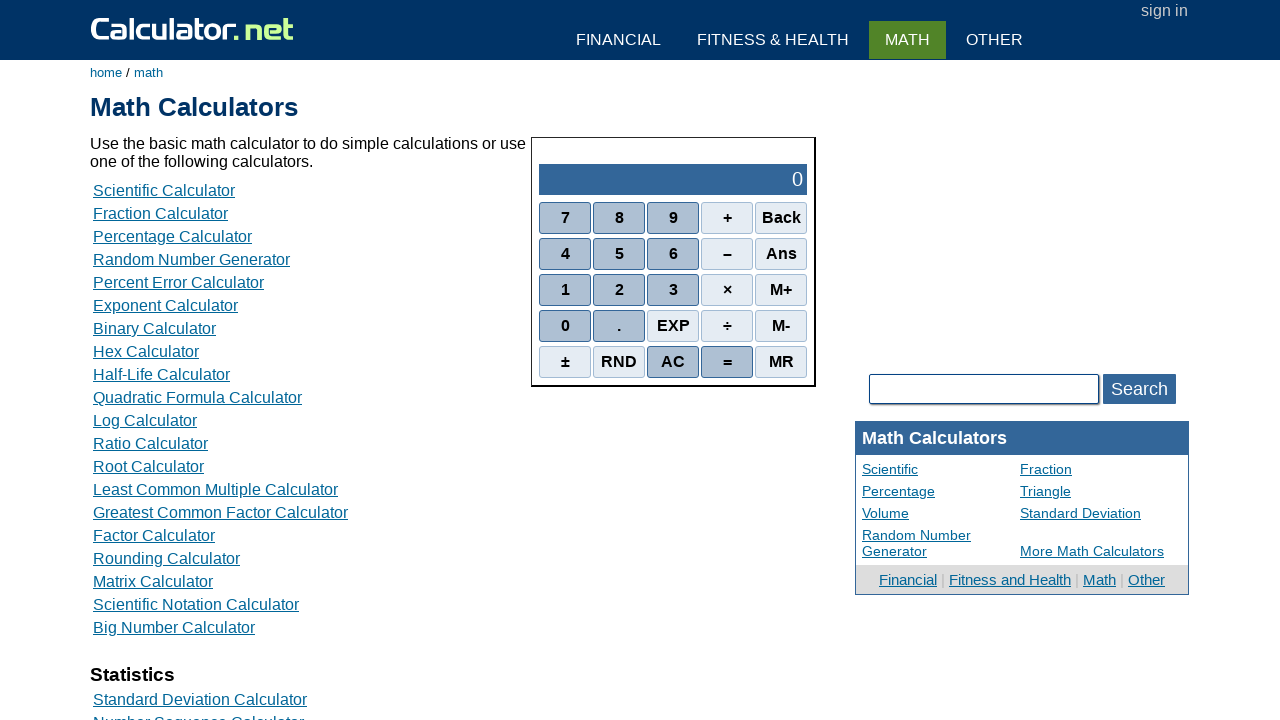

Clicked on percentage calculator option at (172, 236) on xpath=//*[@id="content"]/table[2]/tbody/tr/td/div[3]/a
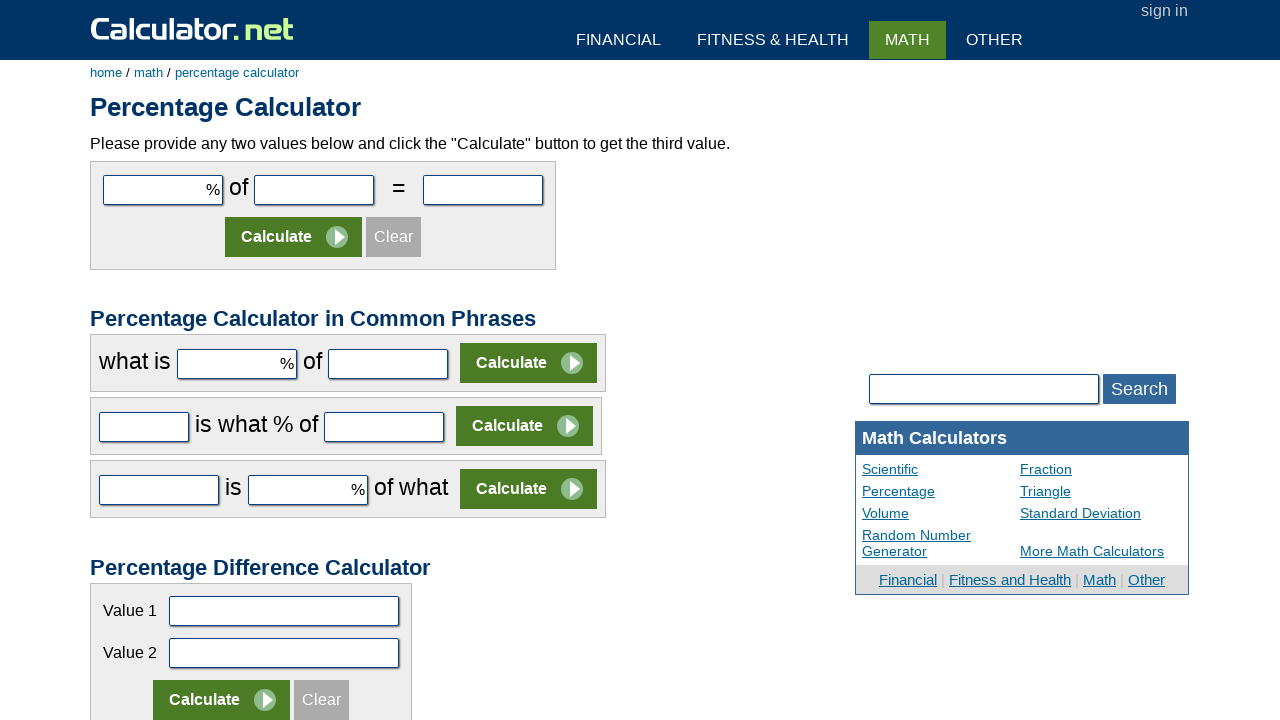

Entered percentage value: 10 on #cpar1
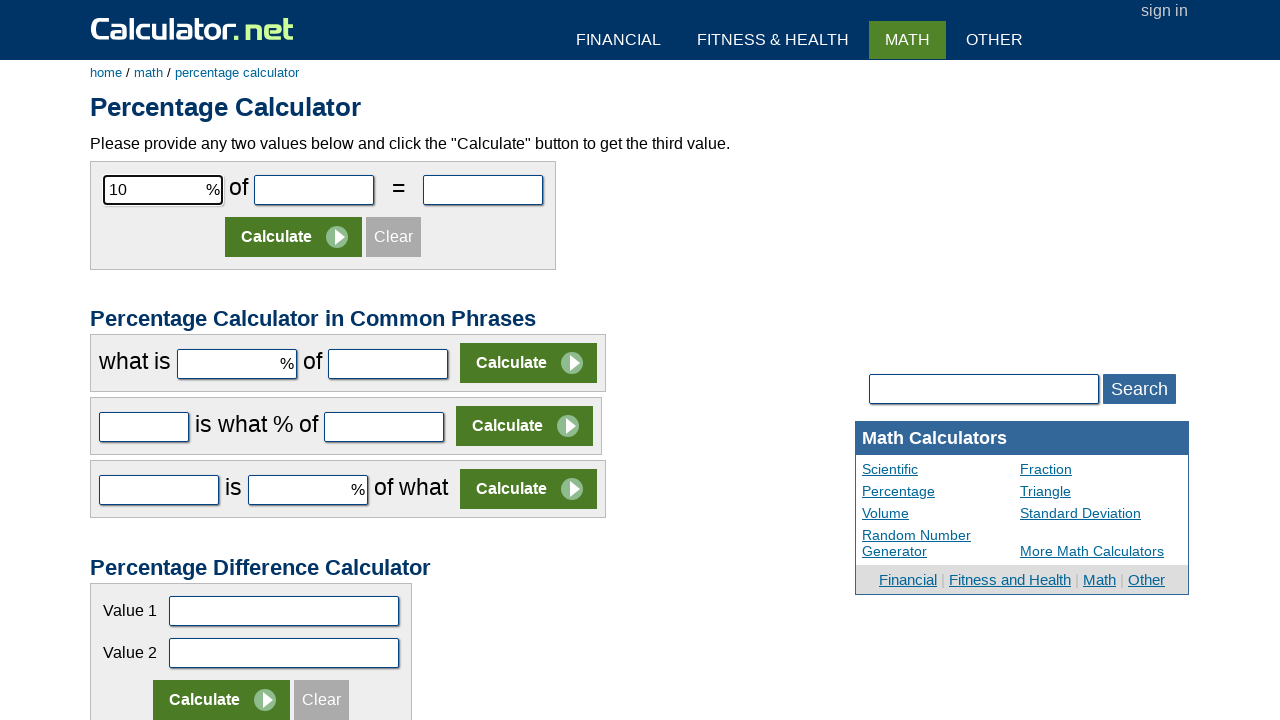

Entered base value: 50 on #cpar2
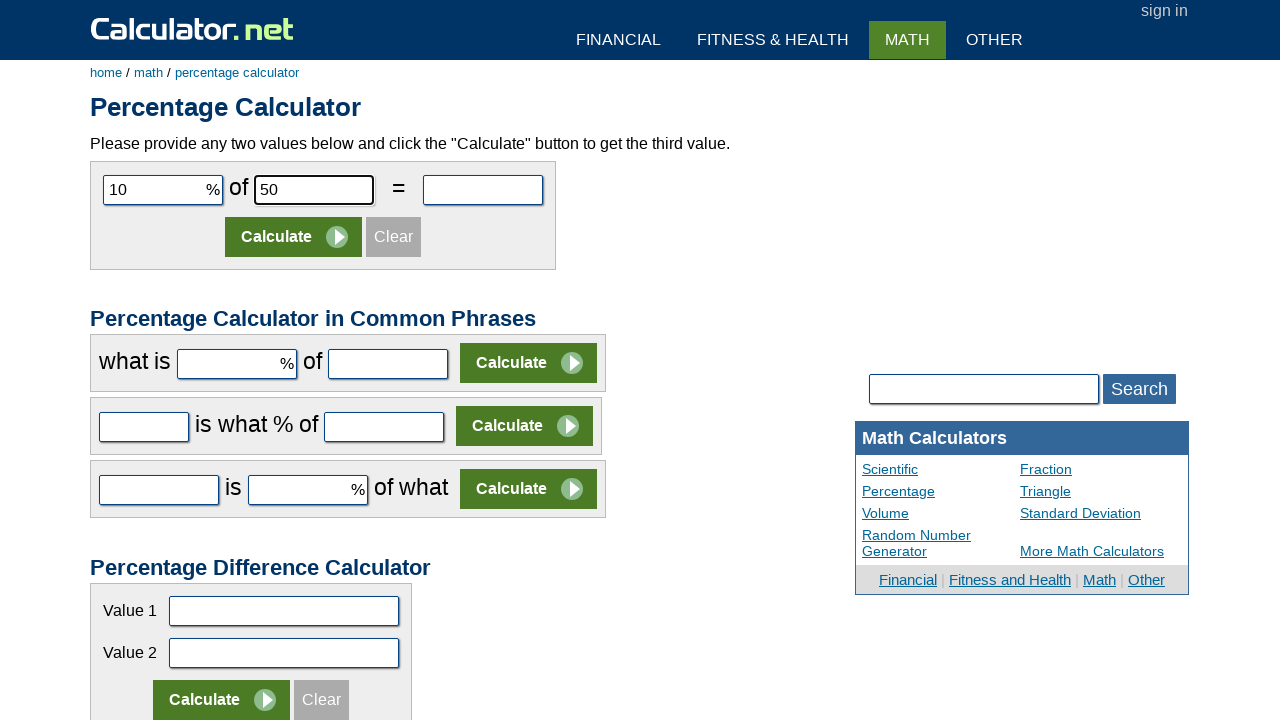

Clicked calculate button to compute 10% of 50 at (294, 237) on xpath=//*[@id="content"]/form[1]/table/tbody/tr[2]/td/input[2]
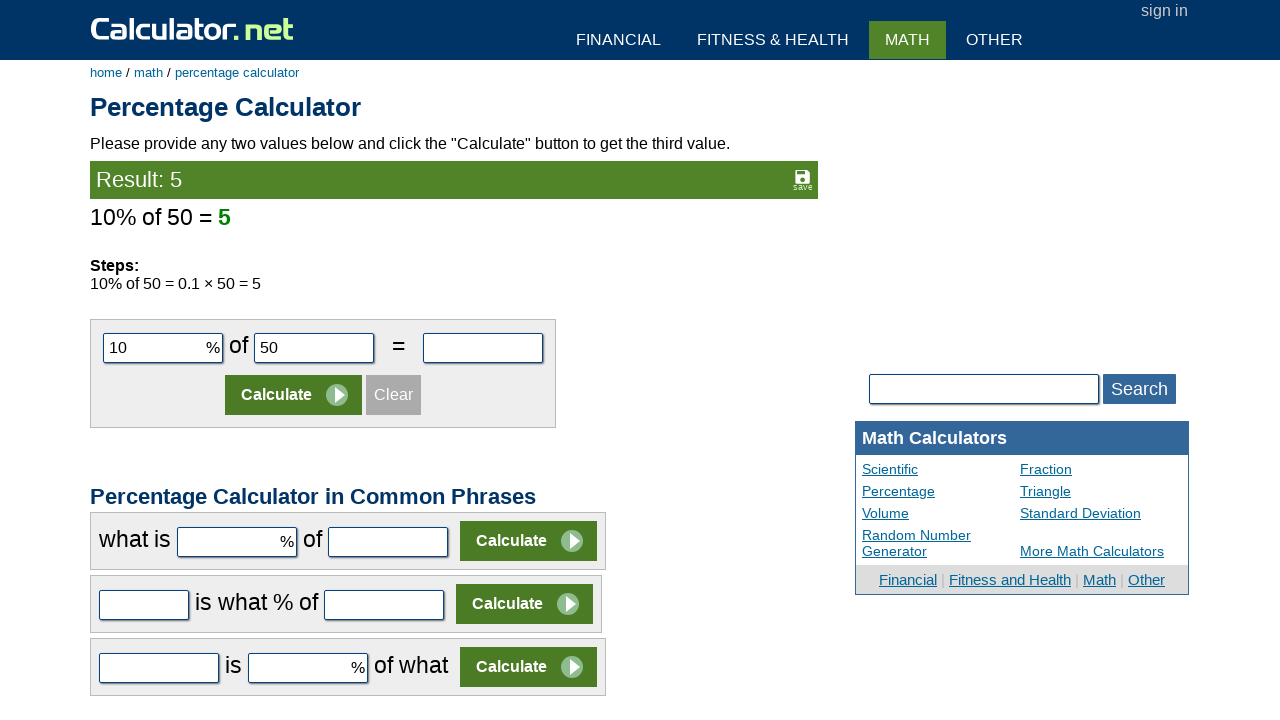

Percentage calculation result loaded and displayed
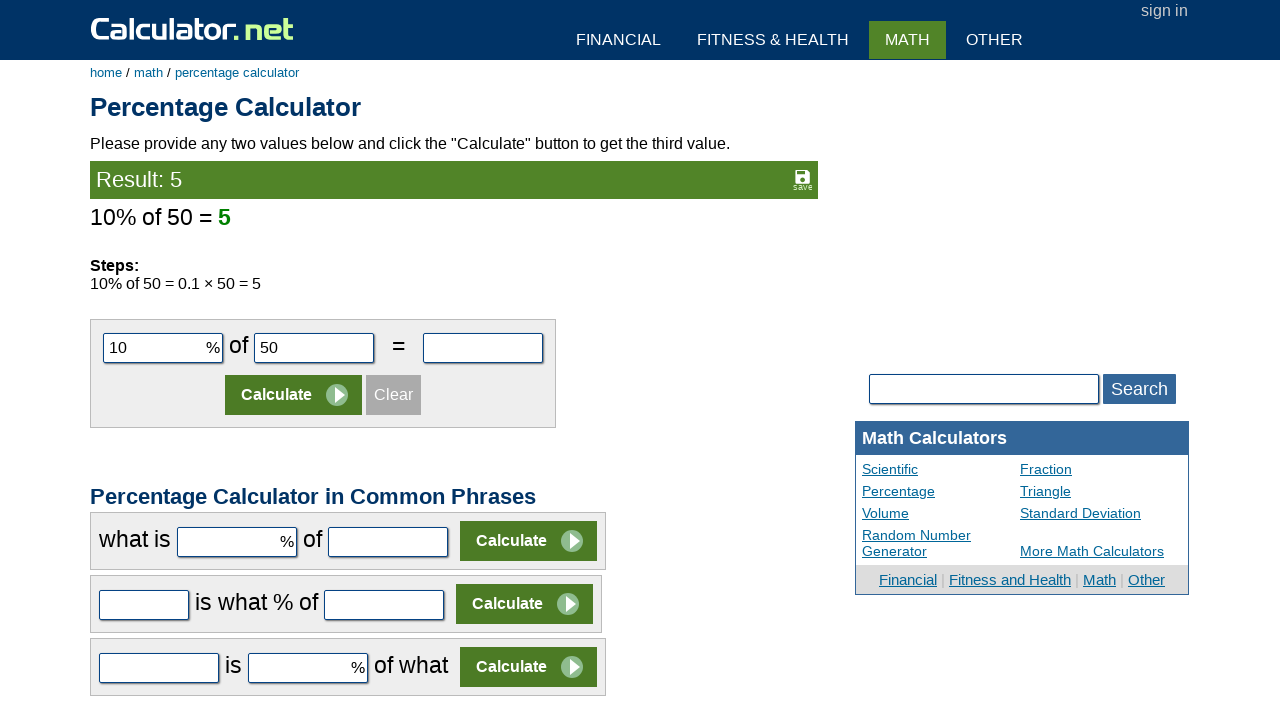

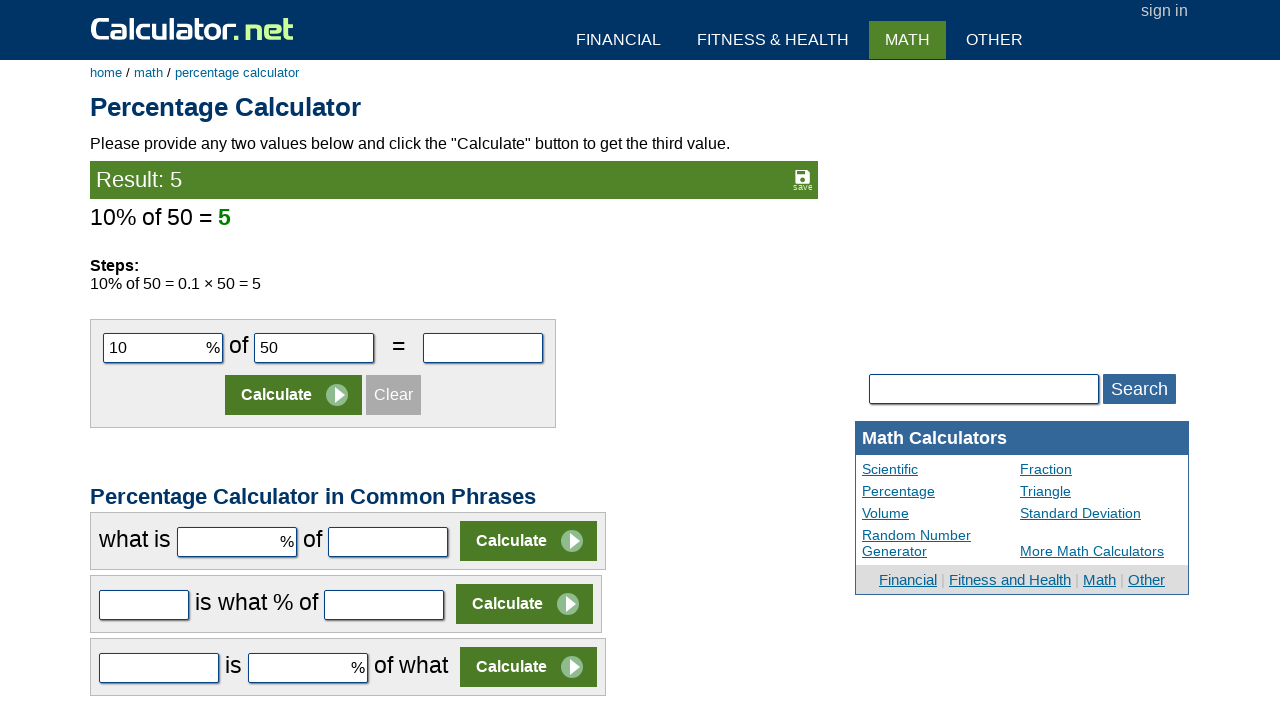